Navigates to a book store website and clicks on a specific book link to view its details

Starting URL: https://books.toscrape.com/

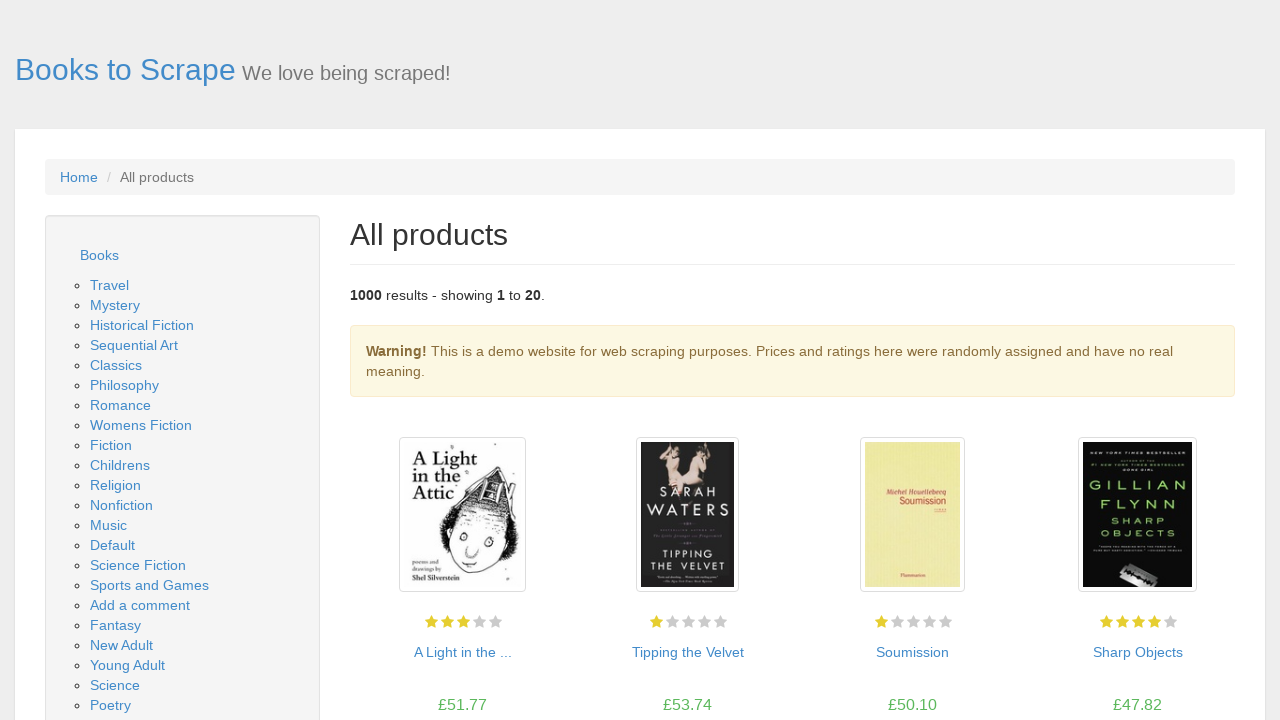

Waited for 'A Light in the' book link to be present on the page
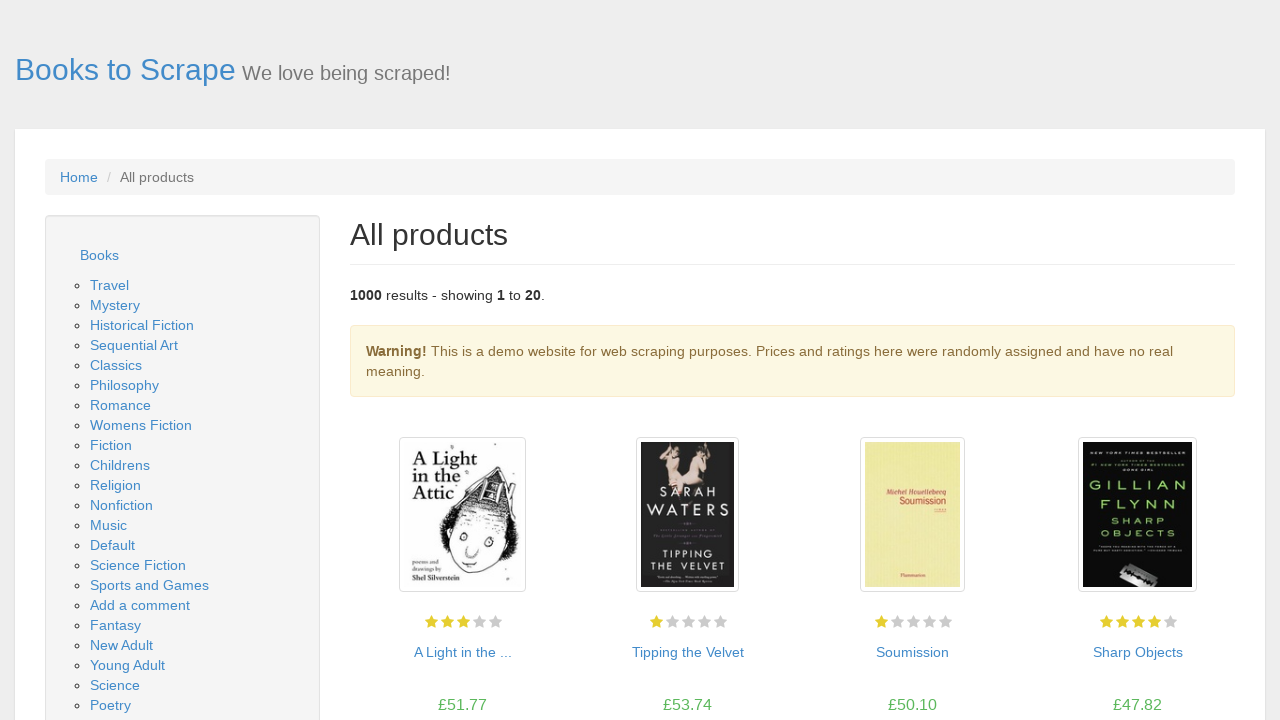

Clicked on 'A Light in the' book link to view its details at (462, 652) on text=A Light in the
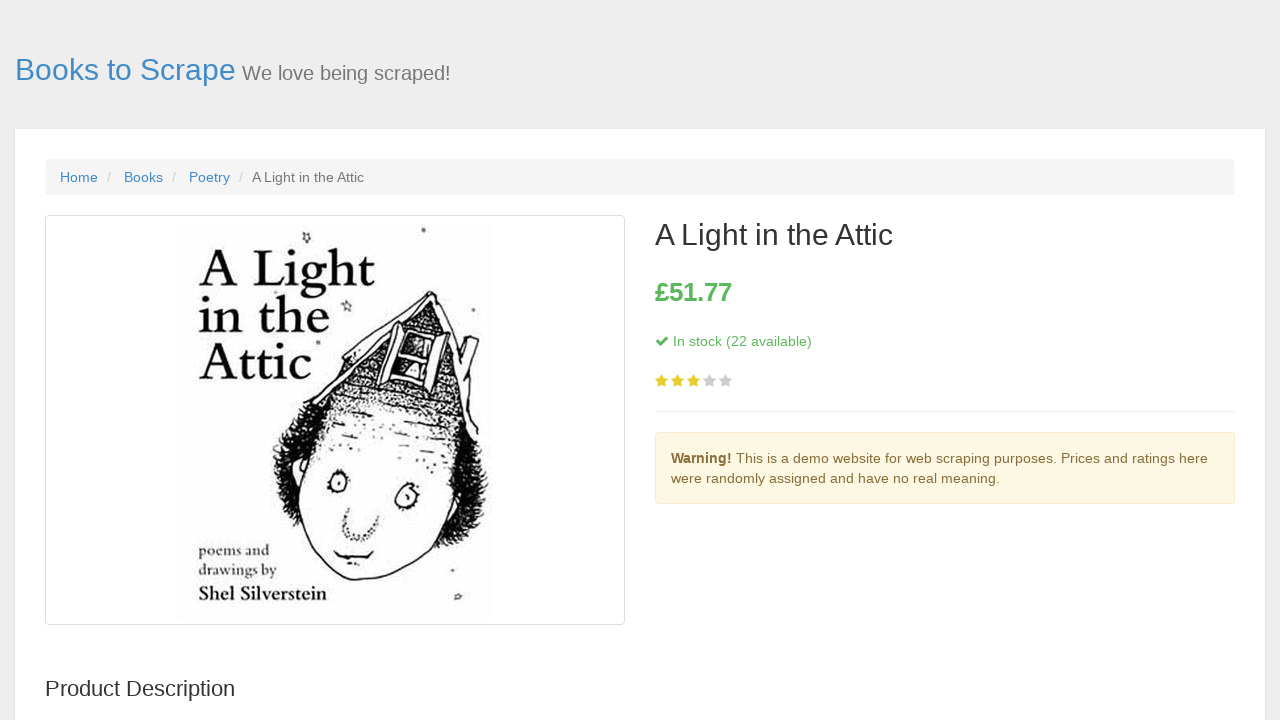

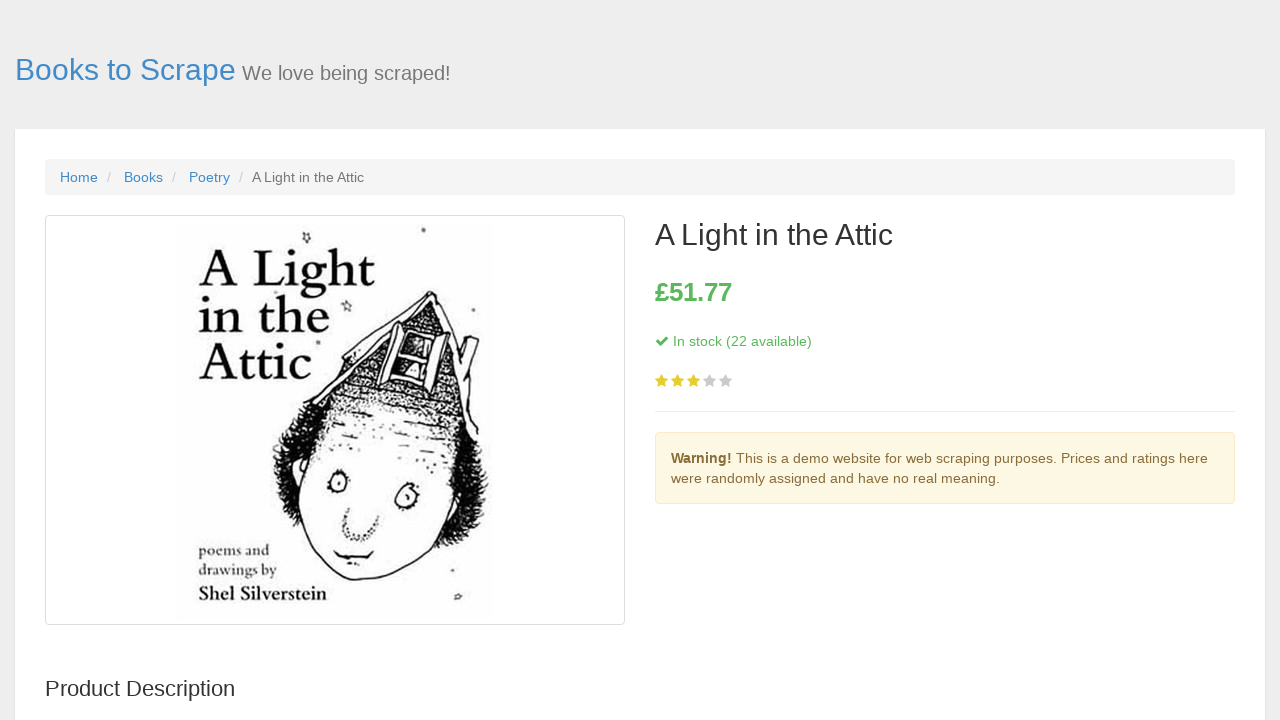